Tests clicking a button with a dynamic ID on the UI Testing Playground site to verify the button can be located by CSS class selectors

Starting URL: http://uitestingplayground.com/dynamicid

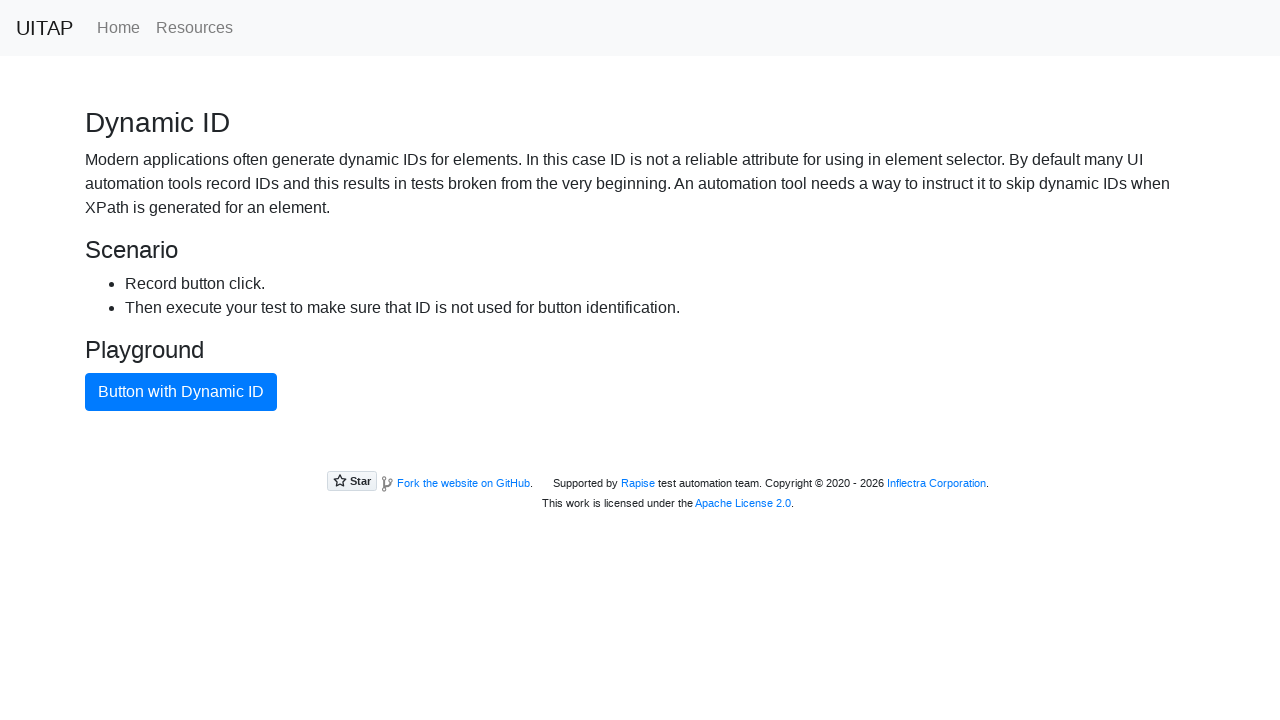

Clicked button with dynamic ID using CSS class selector (button.btn.btn-primary) at (181, 392) on button.btn.btn-primary
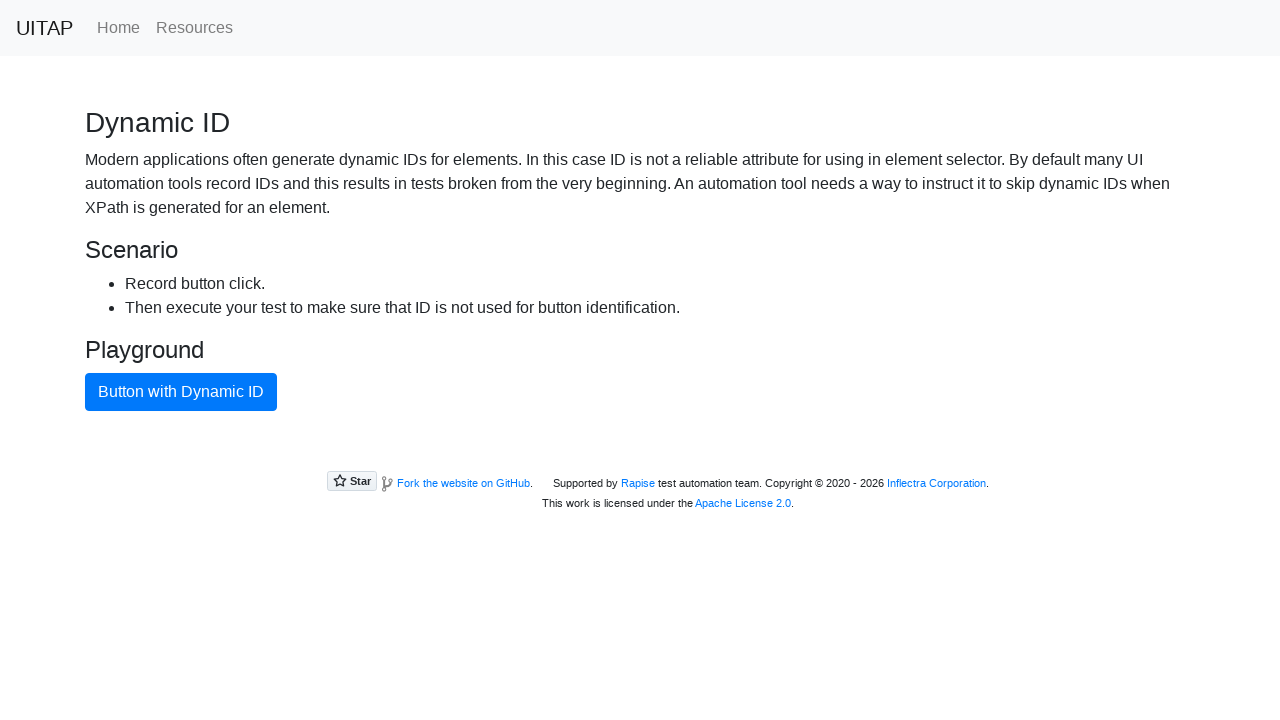

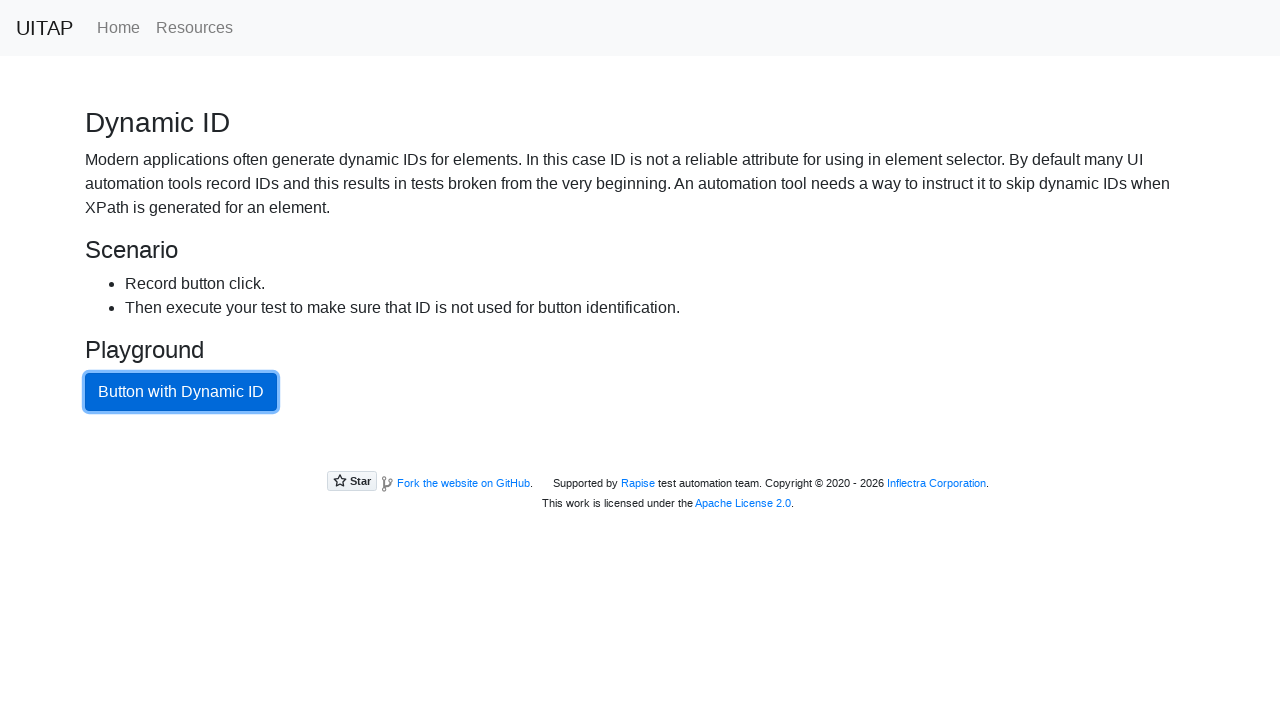